Tests a loading images page by waiting for the spinner to disappear and then verifying that images are loaded in the container

Starting URL: https://bonigarcia.dev/selenium-webdriver-java/loading-images.html

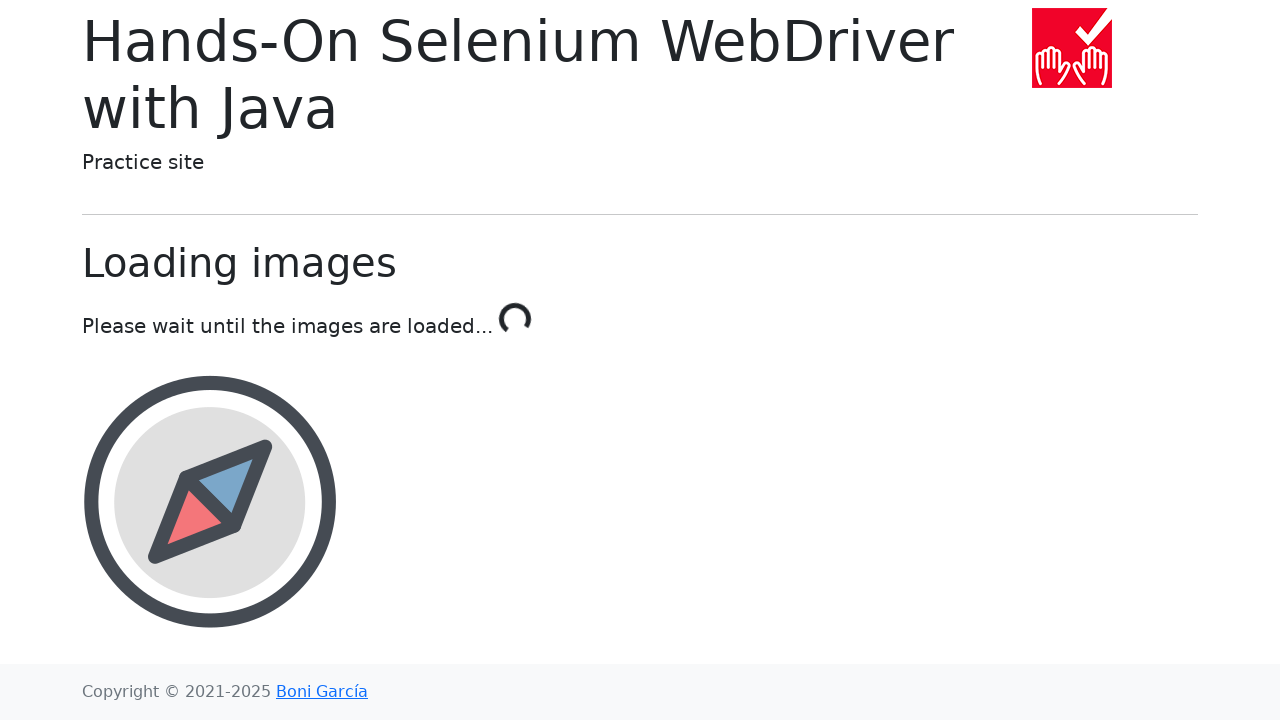

Loading spinner disappeared
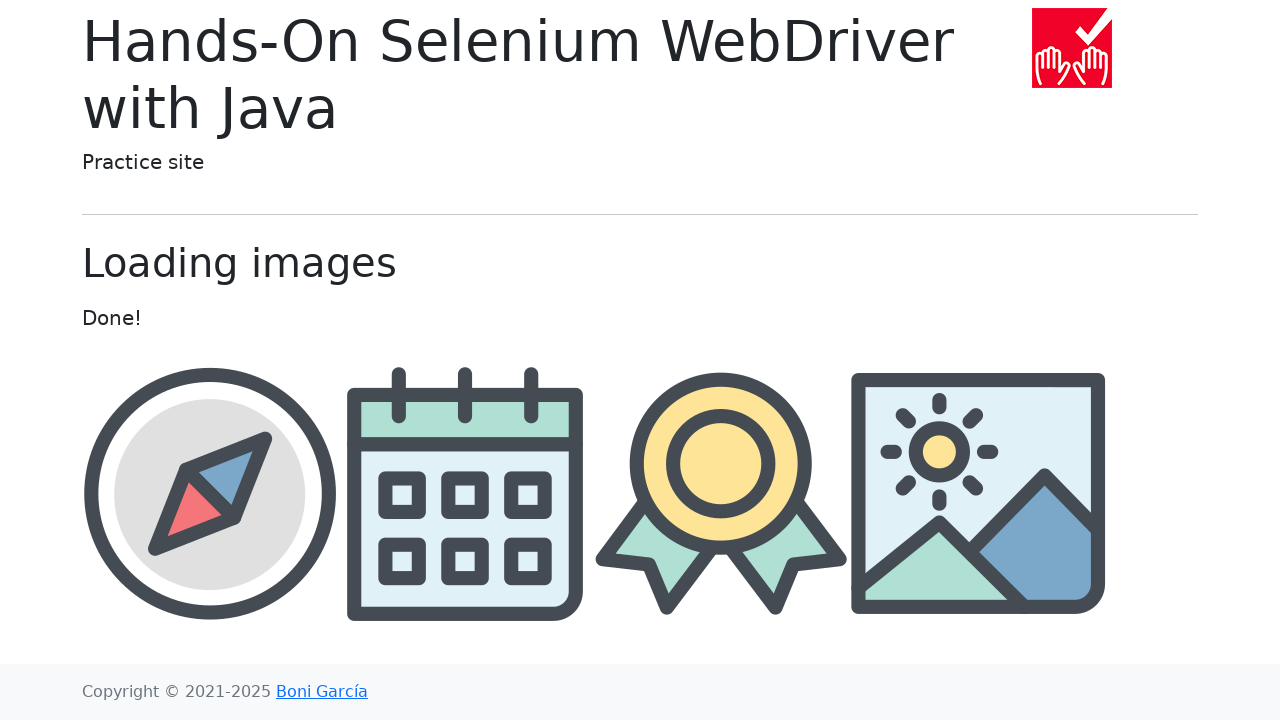

Images loaded in the container
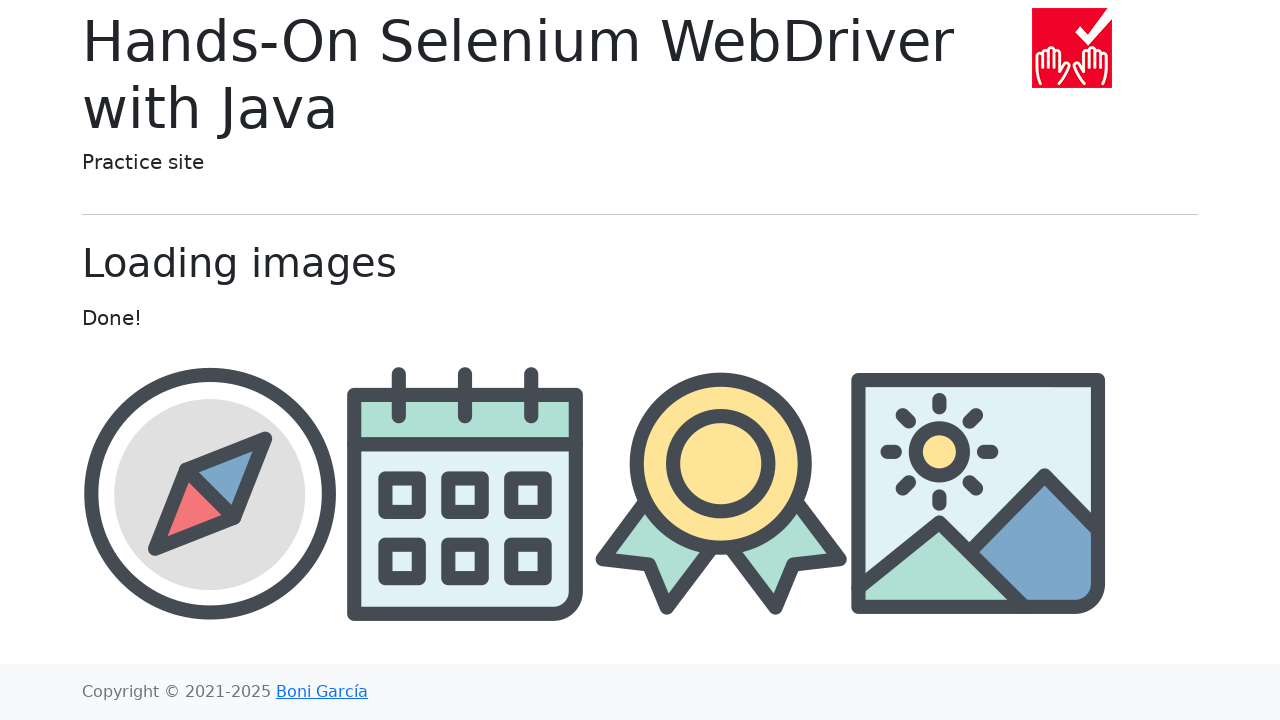

Located all images in container
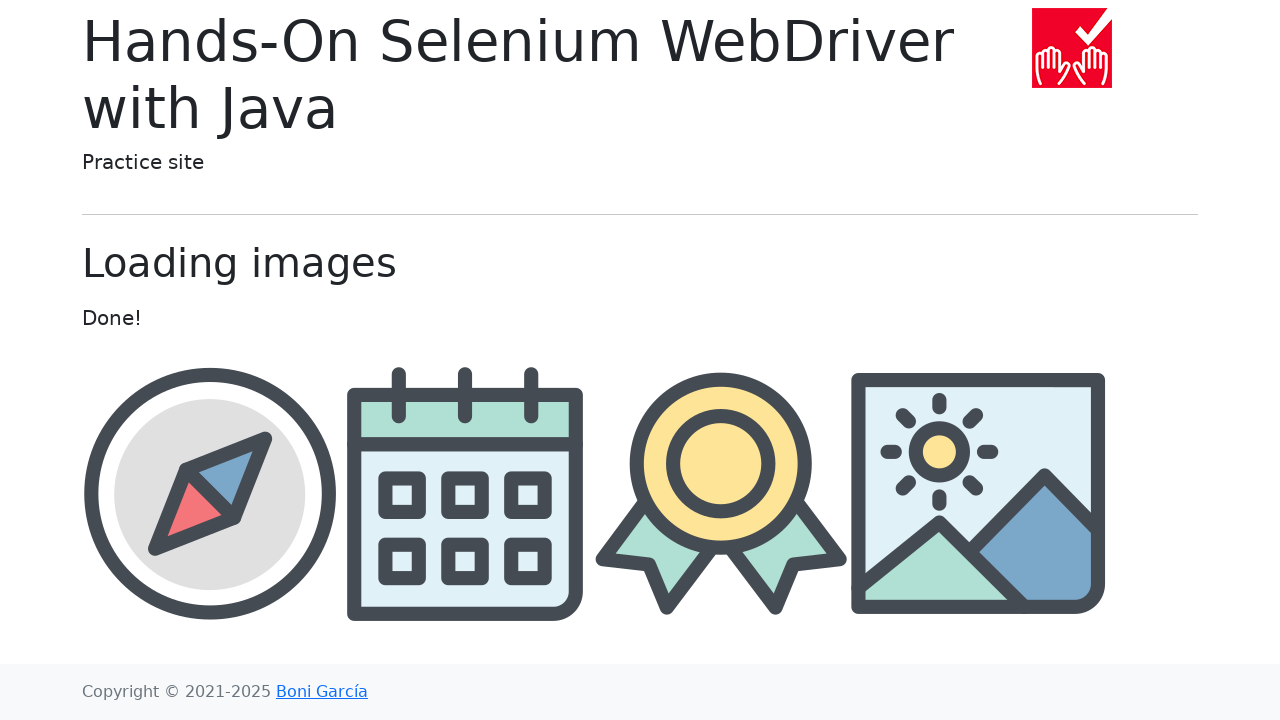

Third image is visible, confirming at least 3 images are present
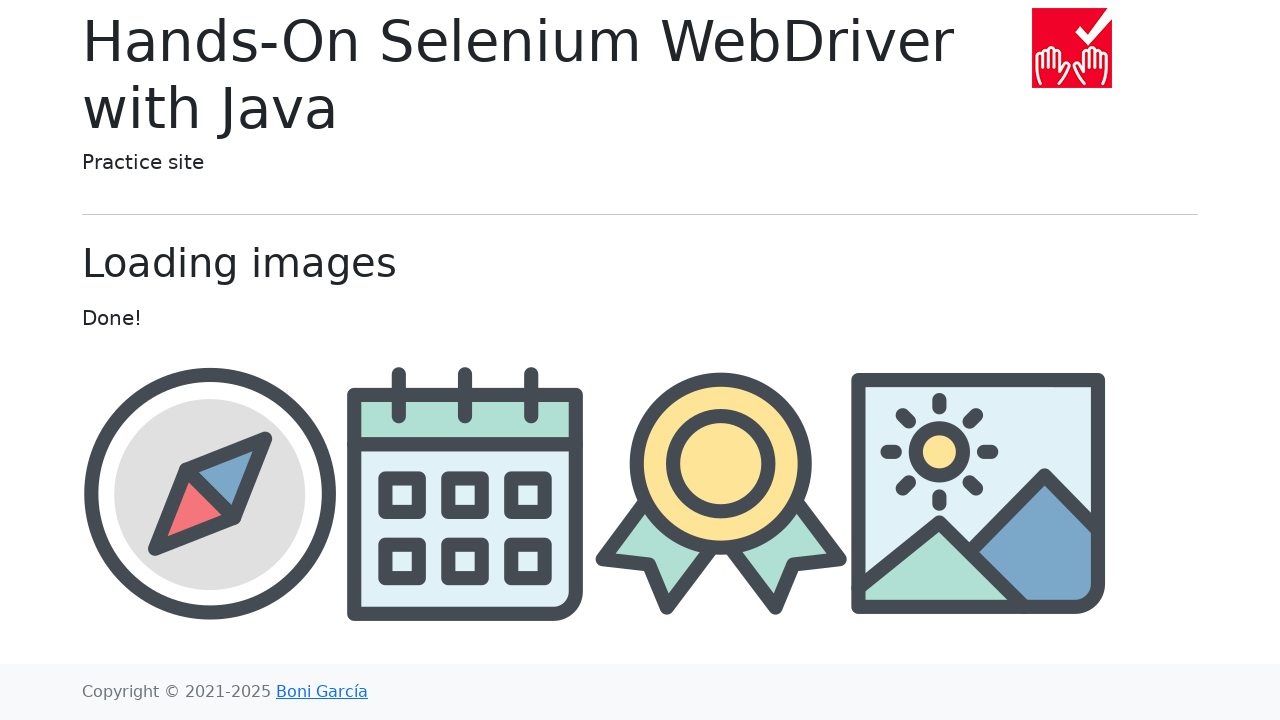

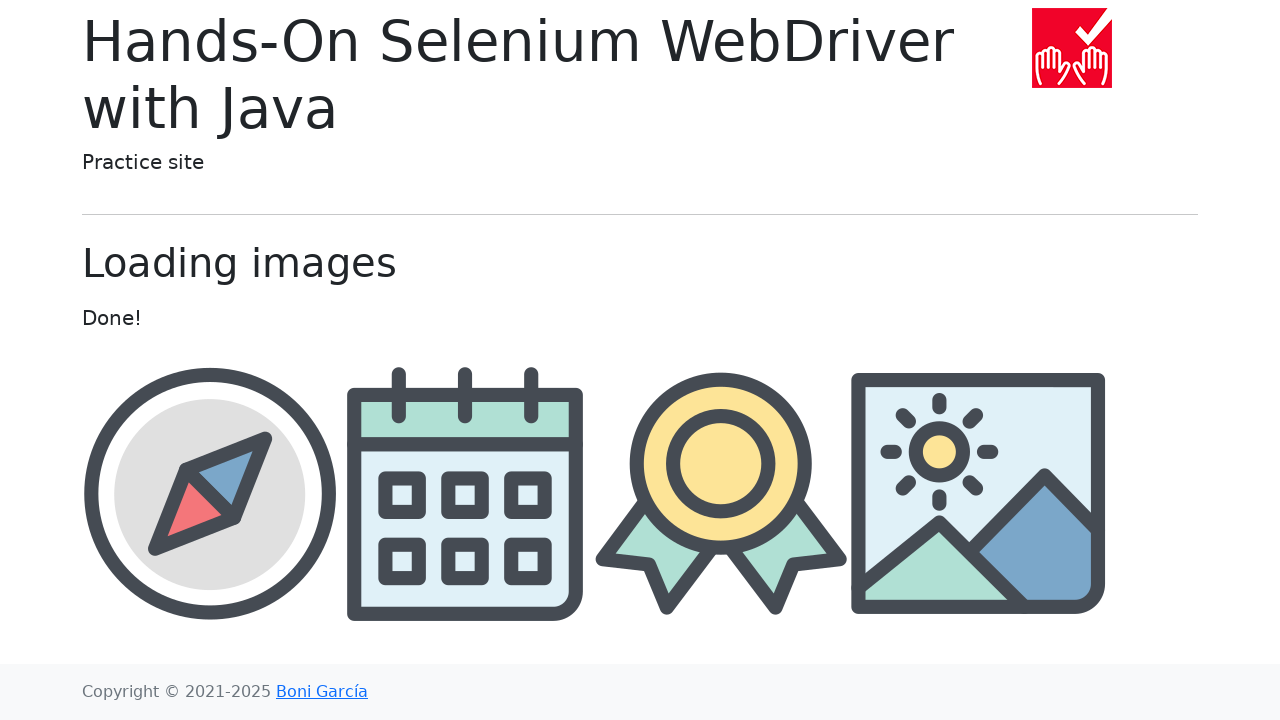